Tests dropdown select menu with various selection methods including by index, value, and visible text

Starting URL: https://bonigarcia.dev/selenium-webdriver-java/web-form.html

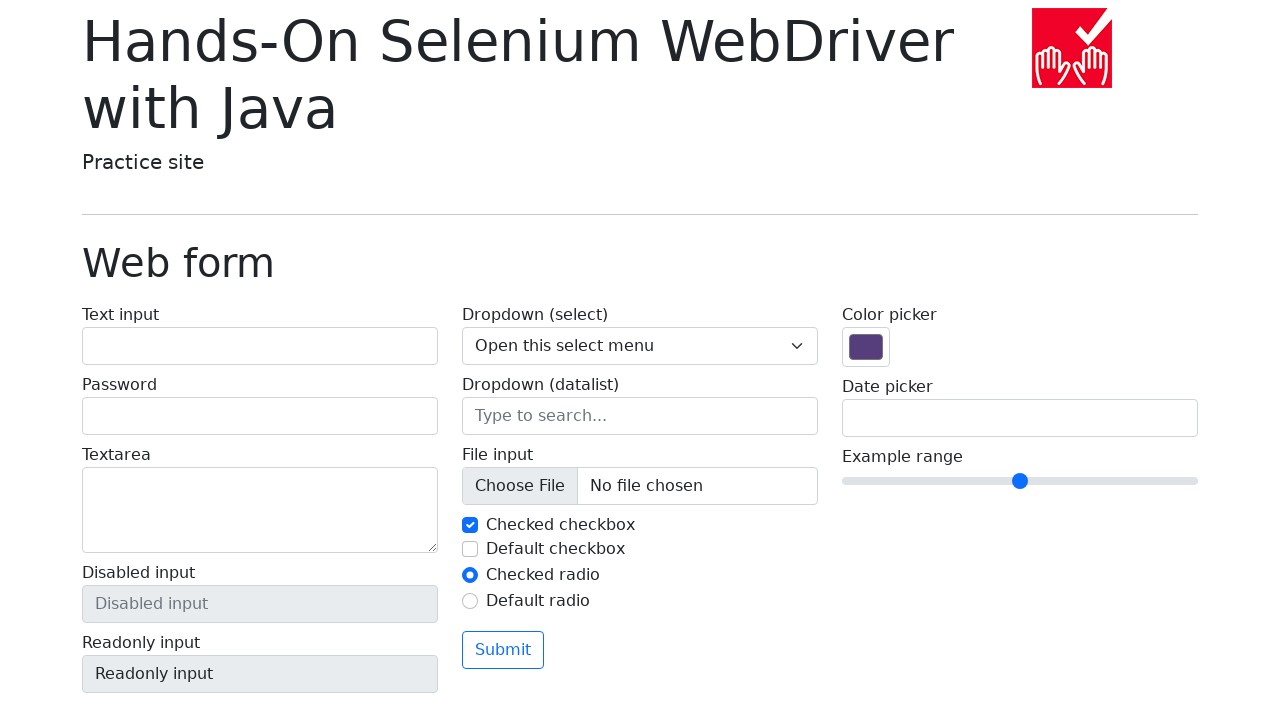

Set viewport size to 1920x1080
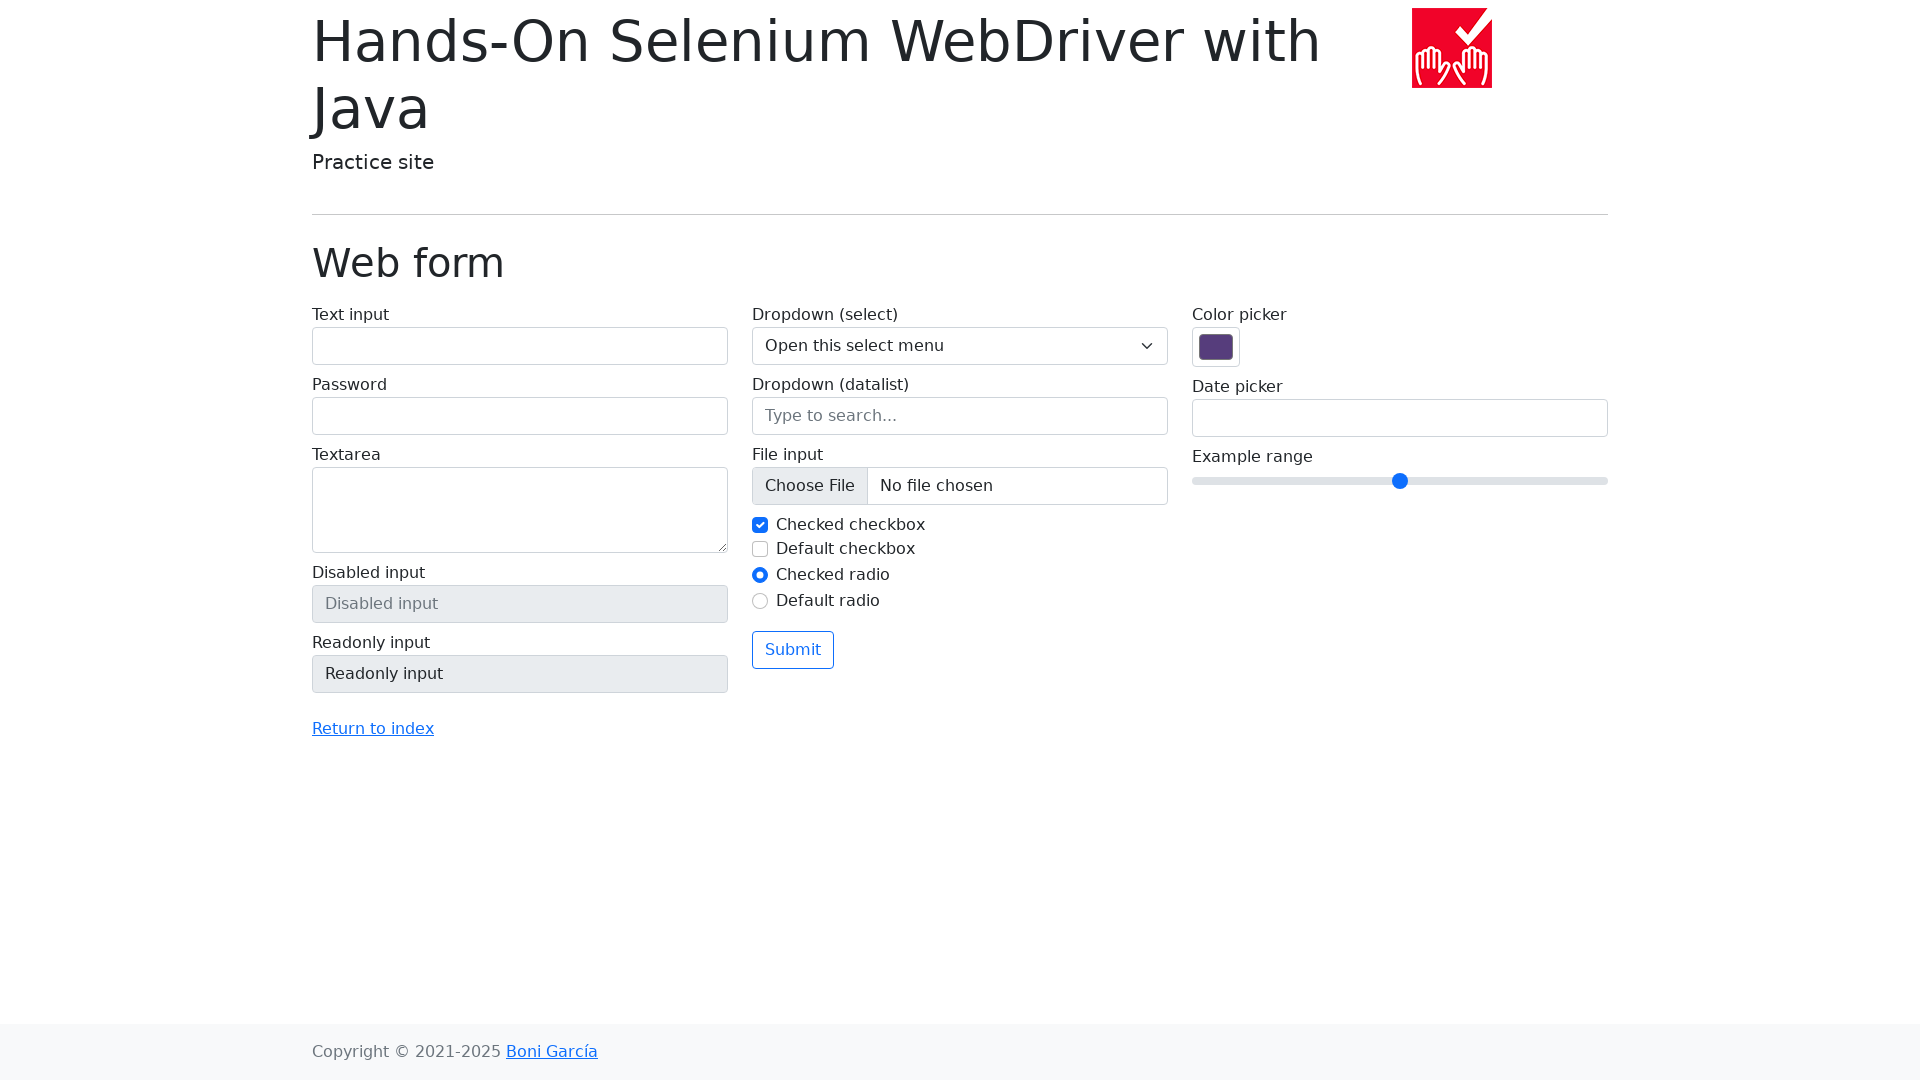

Selected dropdown option by index 1 on select[name='my-select']
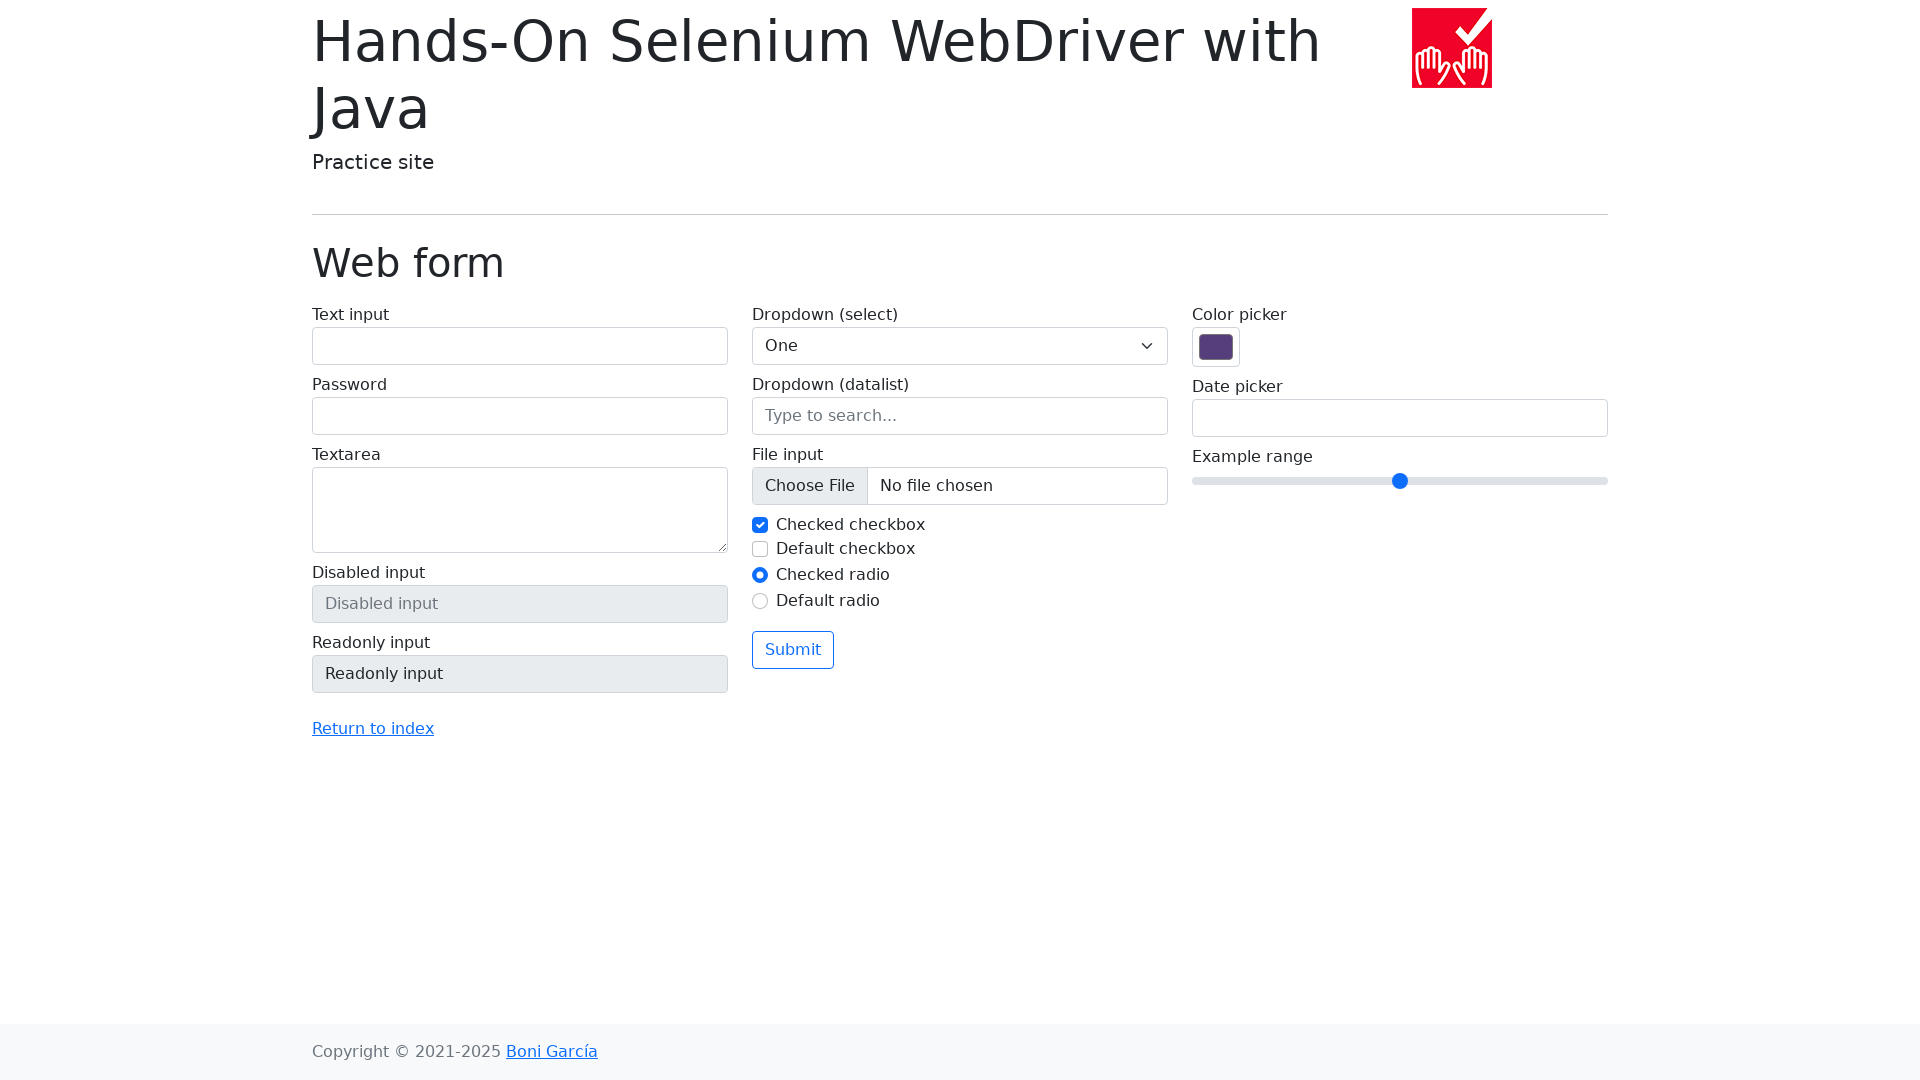

Selected dropdown option by index 0 on select[name='my-select']
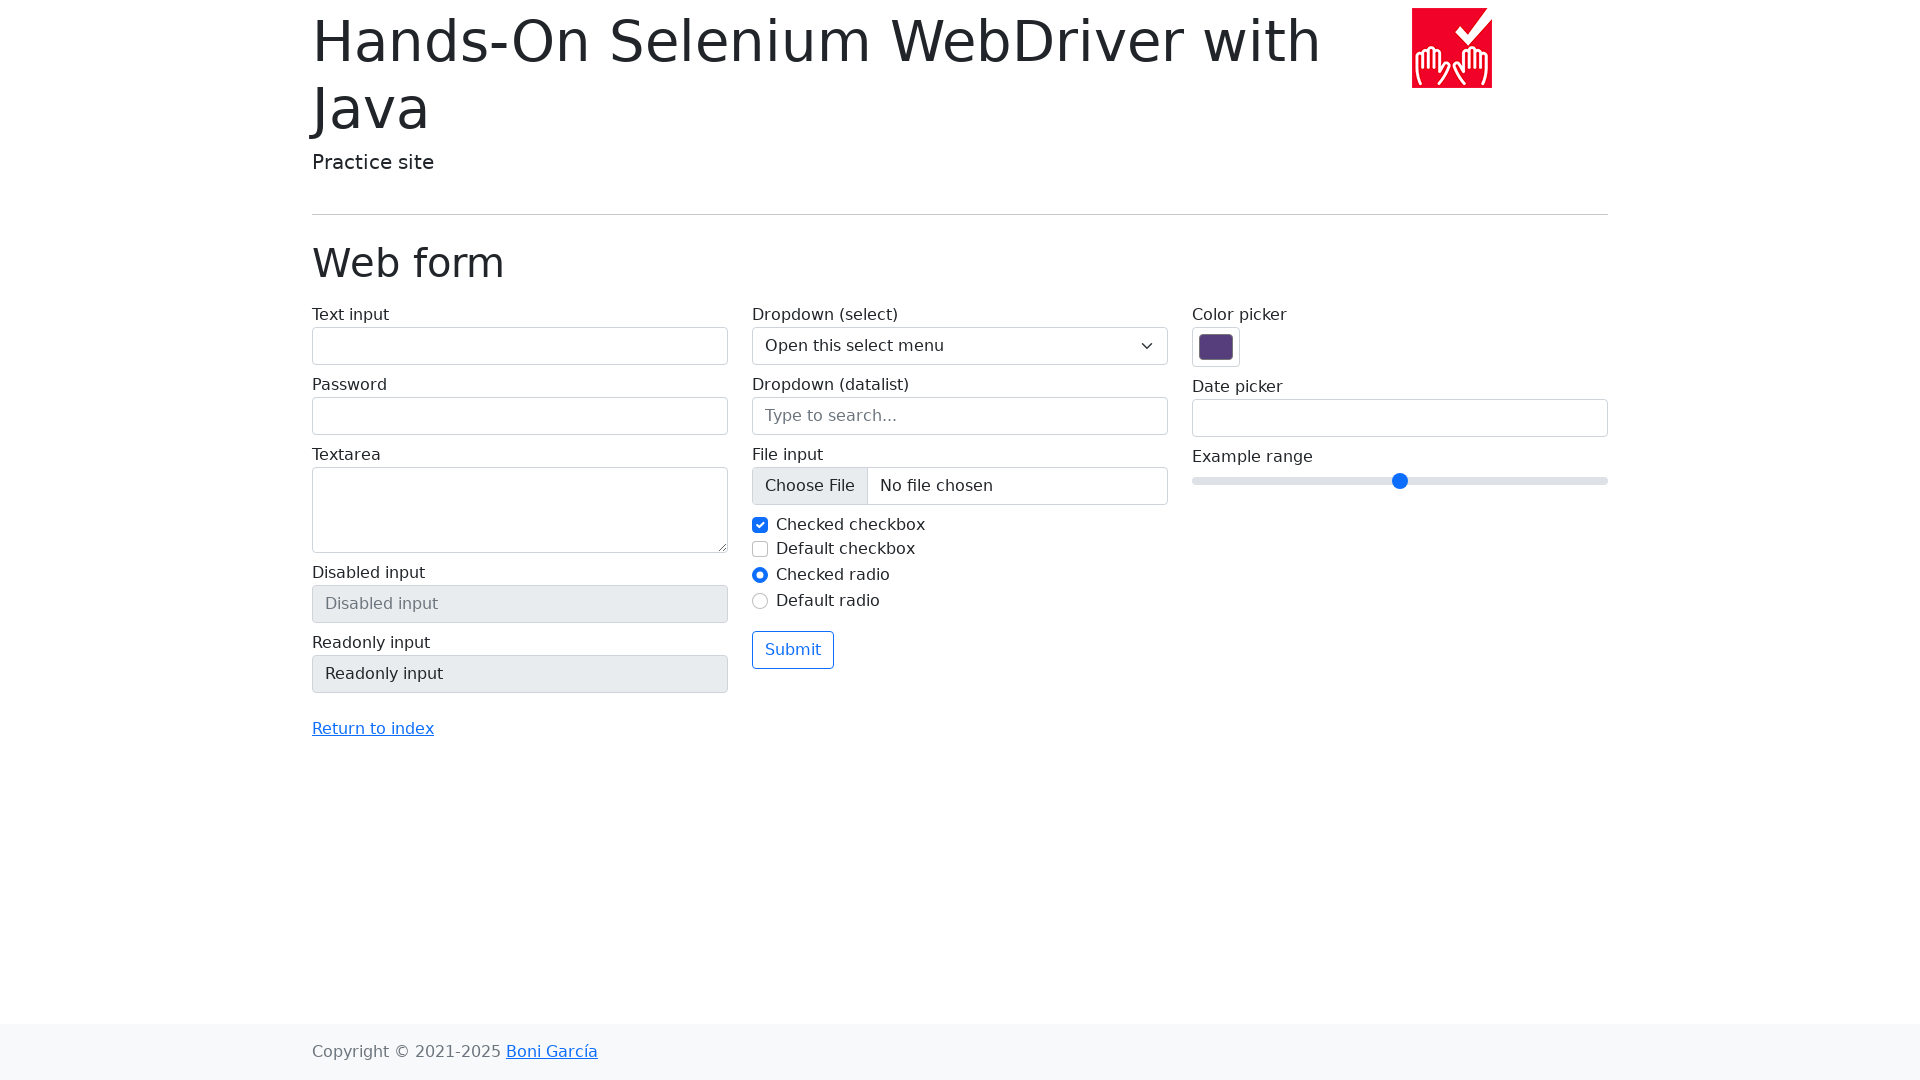

Selected dropdown option by value '3' on select[name='my-select']
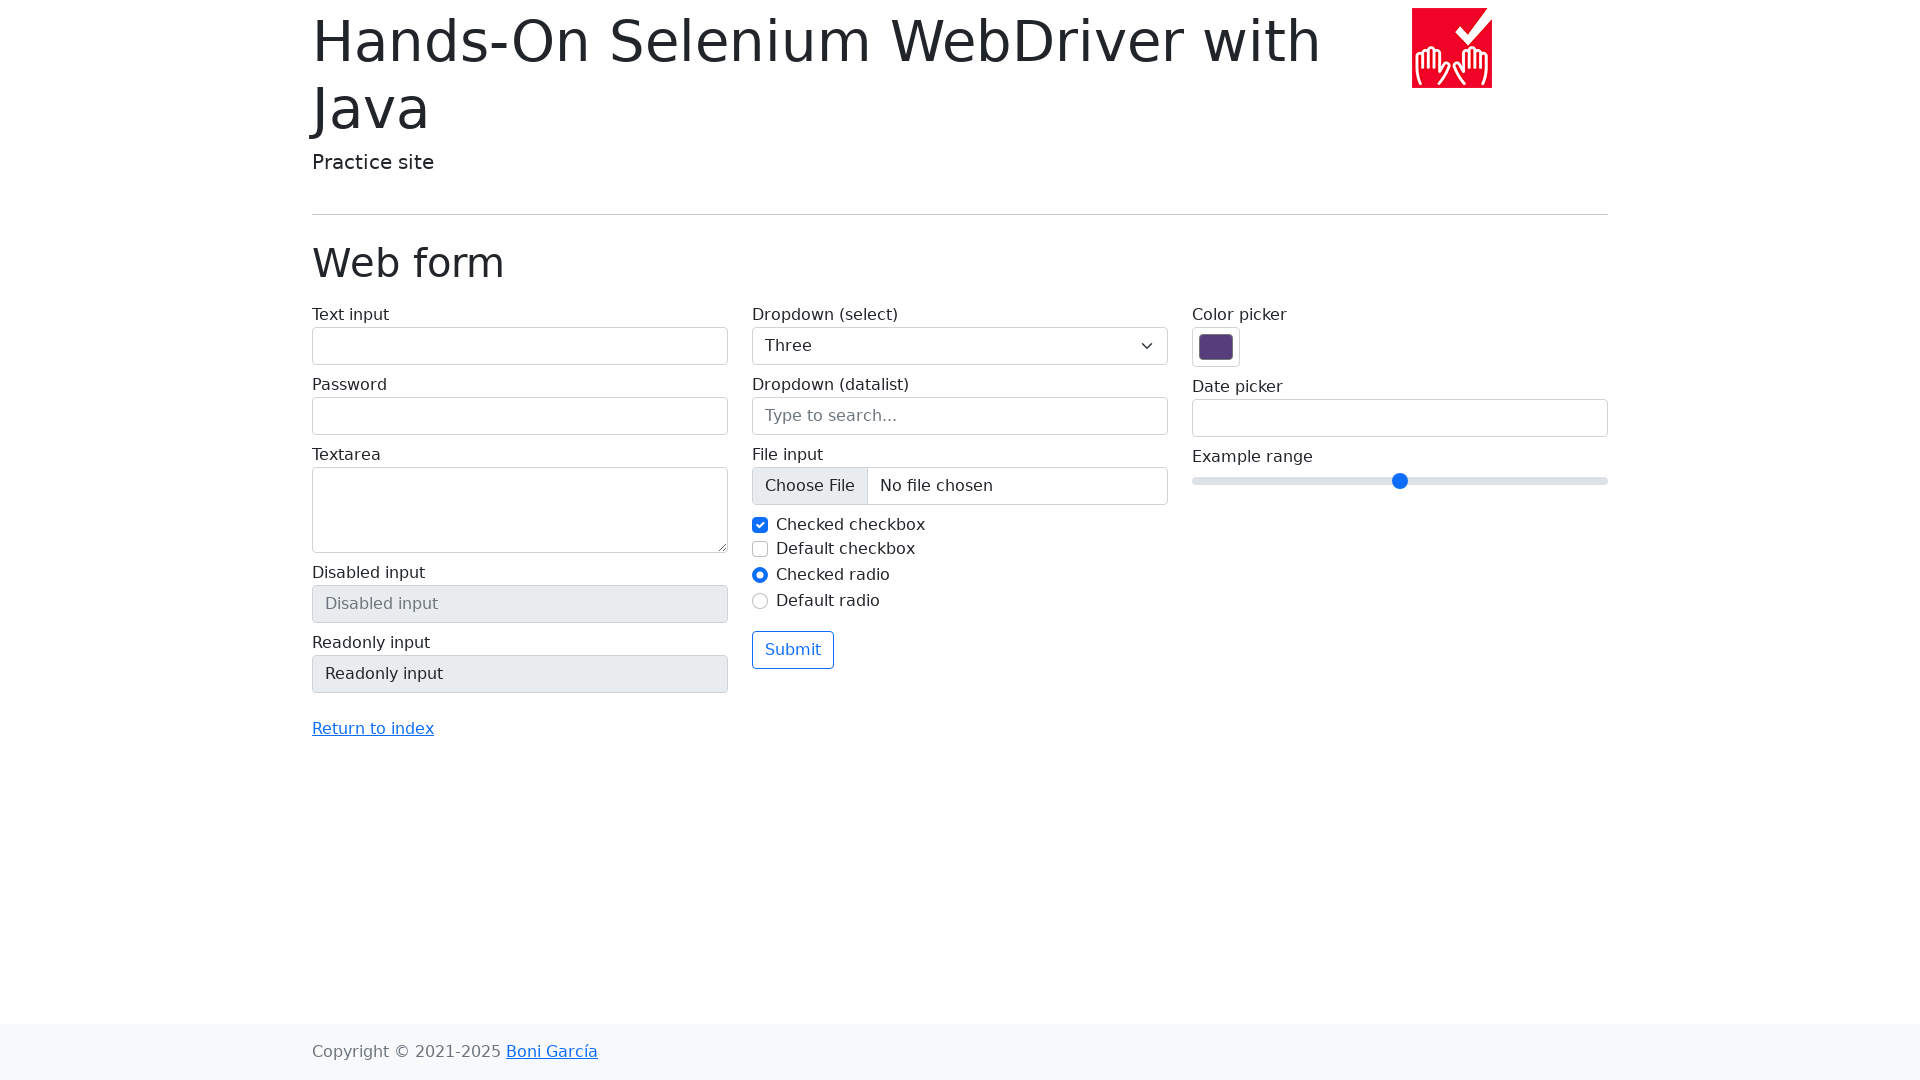

Selected dropdown option by visible text 'Two' on select[name='my-select']
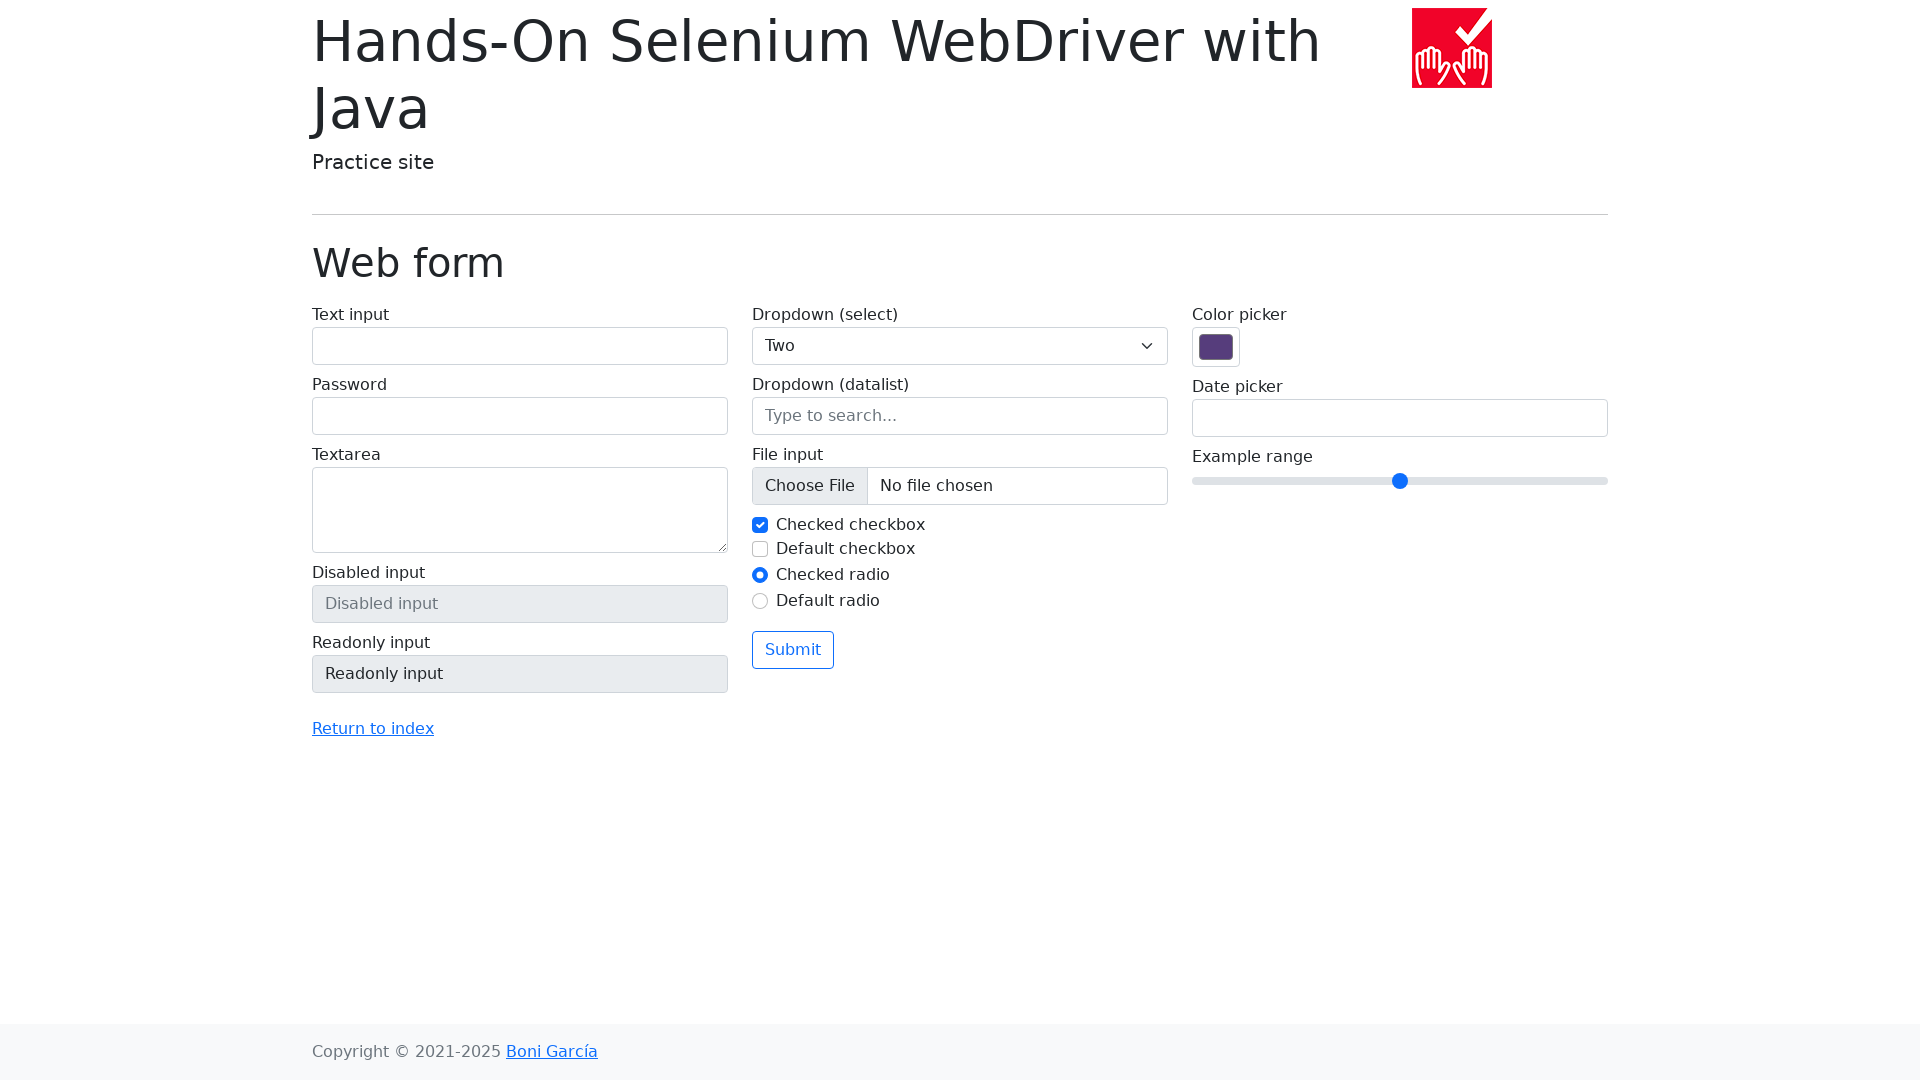

Verified dropdown selection value equals '2'
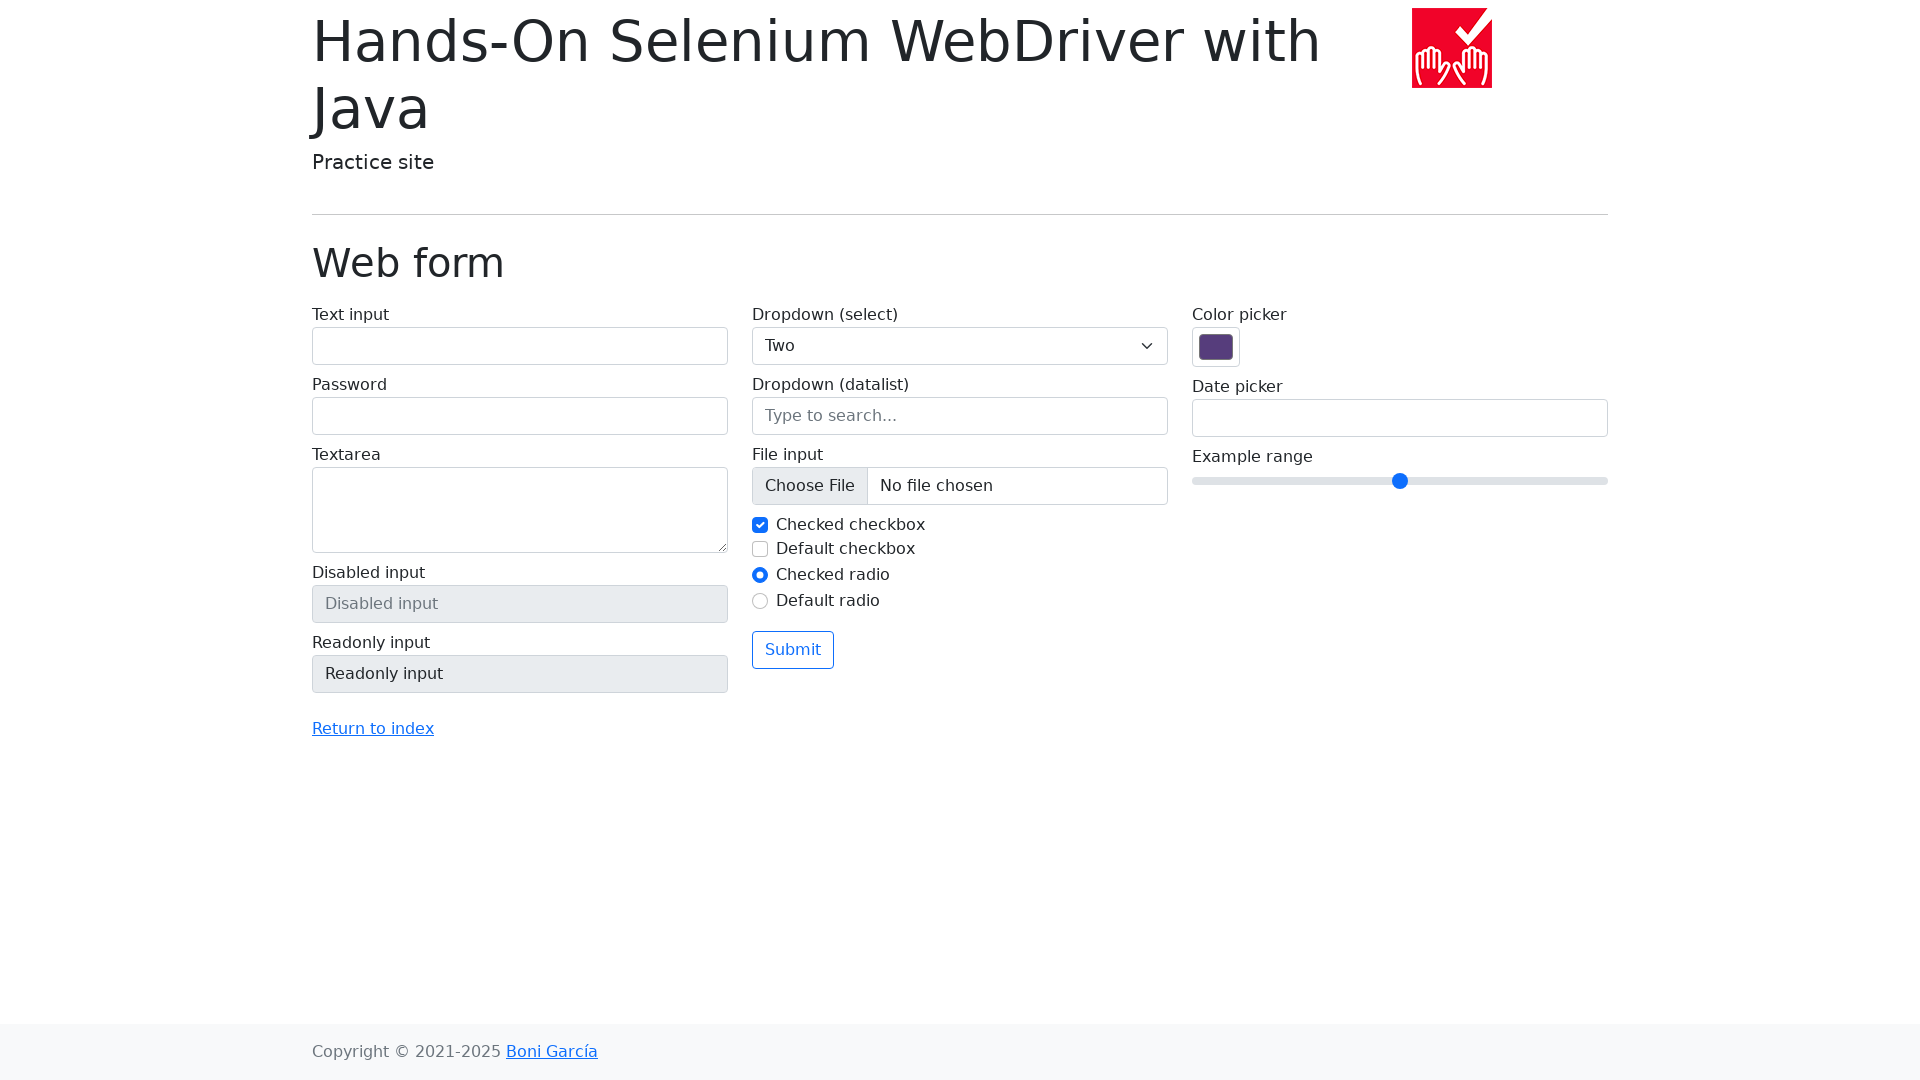

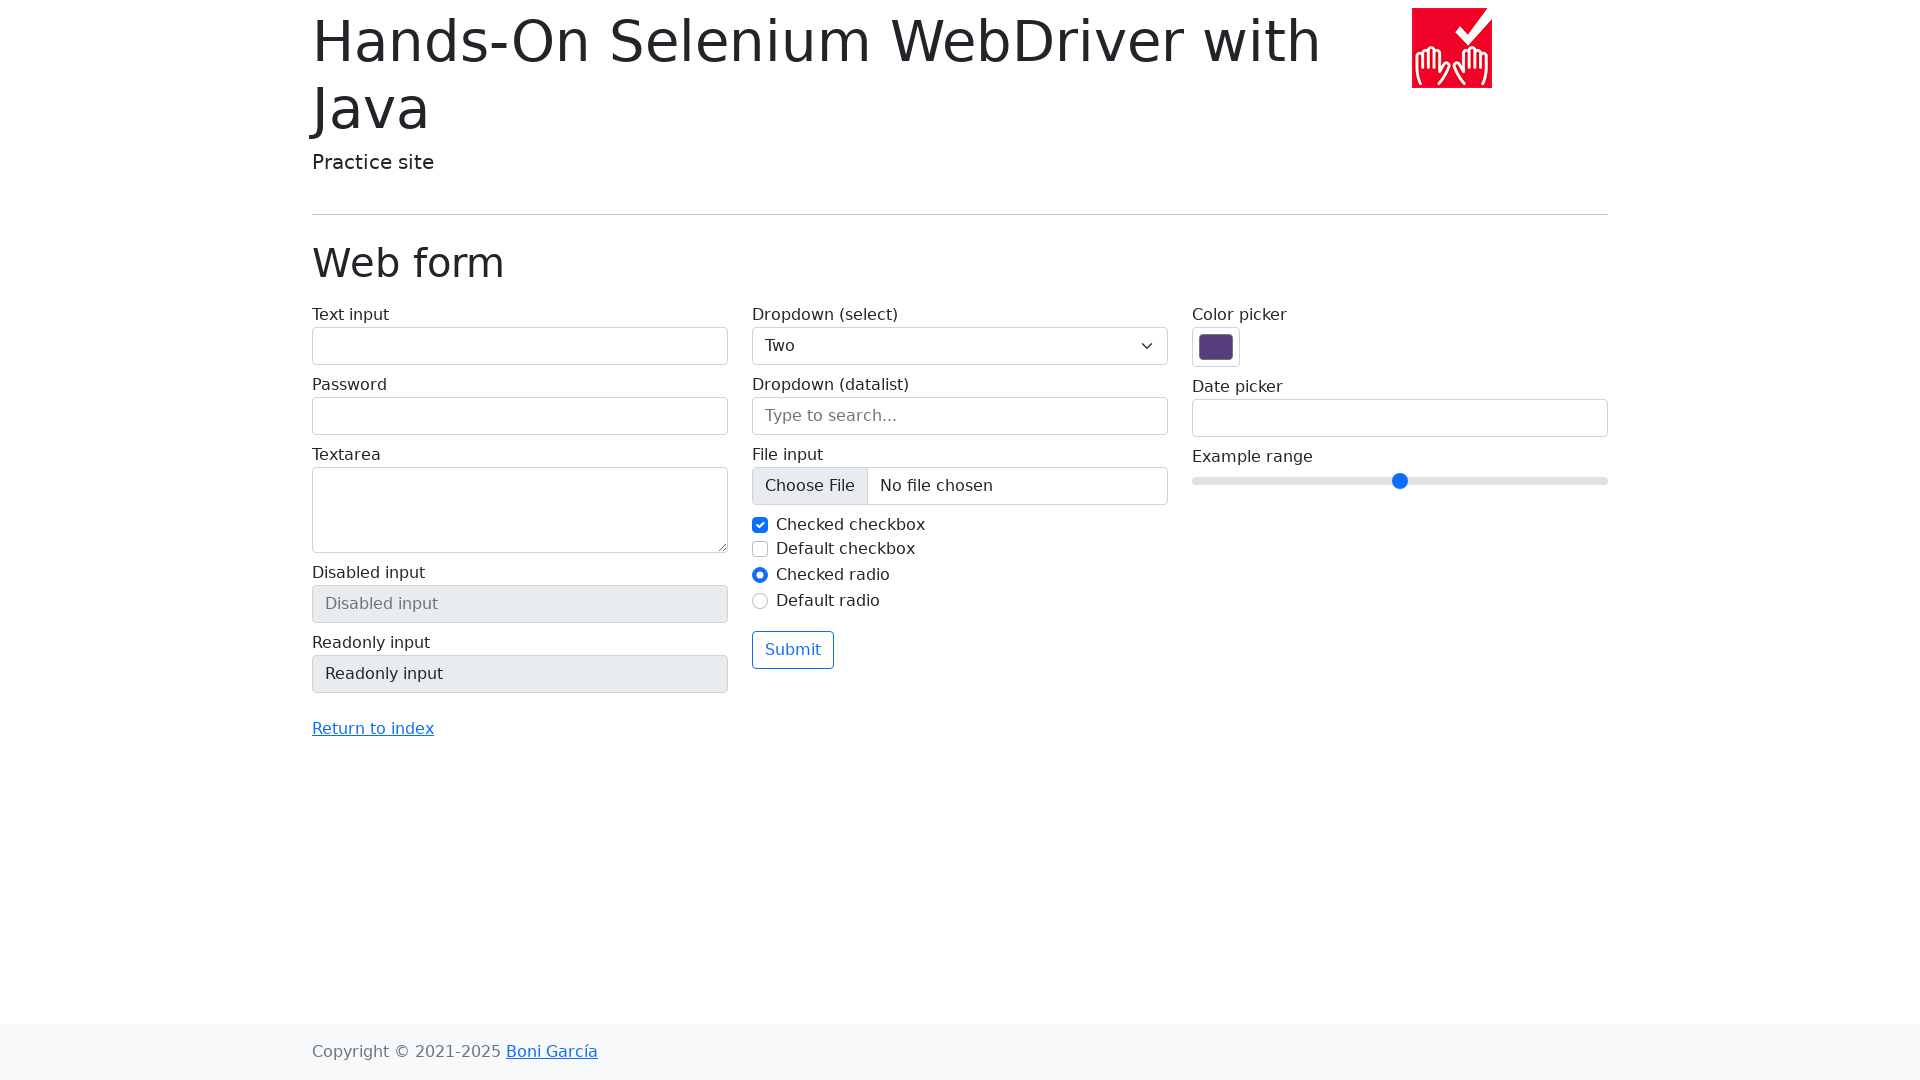